Navigates to a CRM application URL, retrieves the page title, and maximizes the browser window to verify the page loads correctly.

Starting URL: http://alchemy.hguy.co/crm

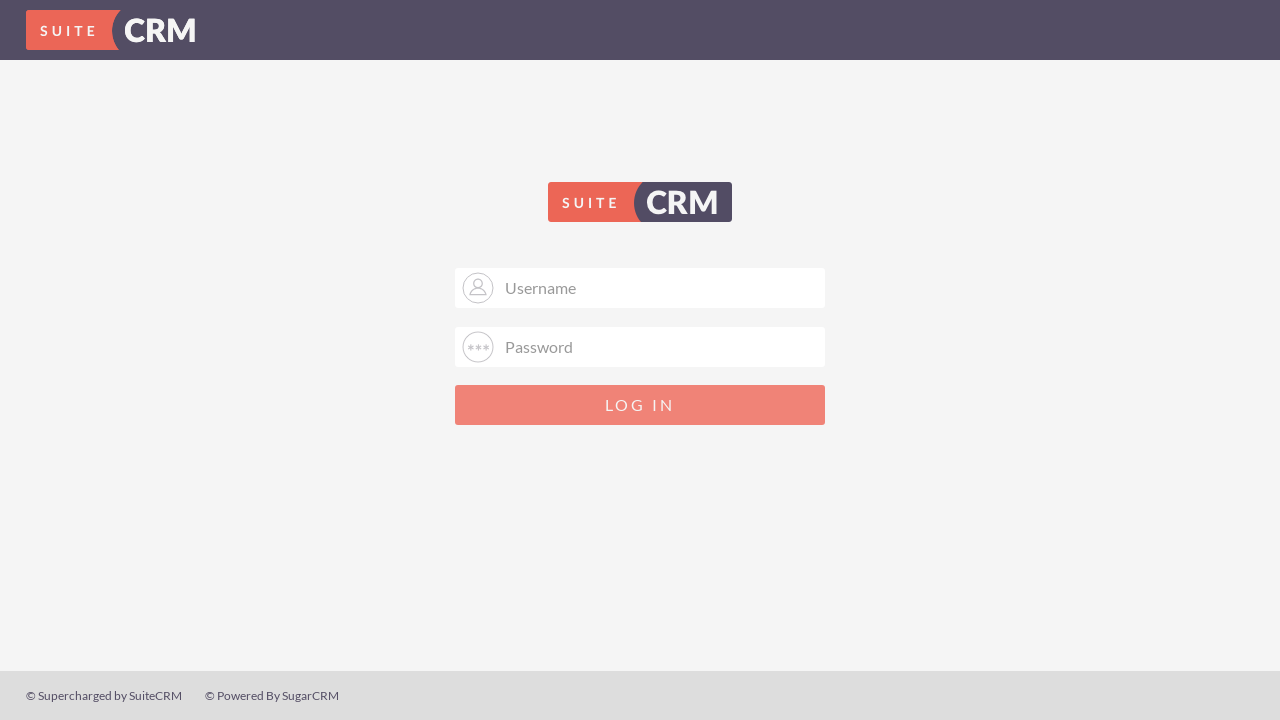

Retrieved page title from CRM application
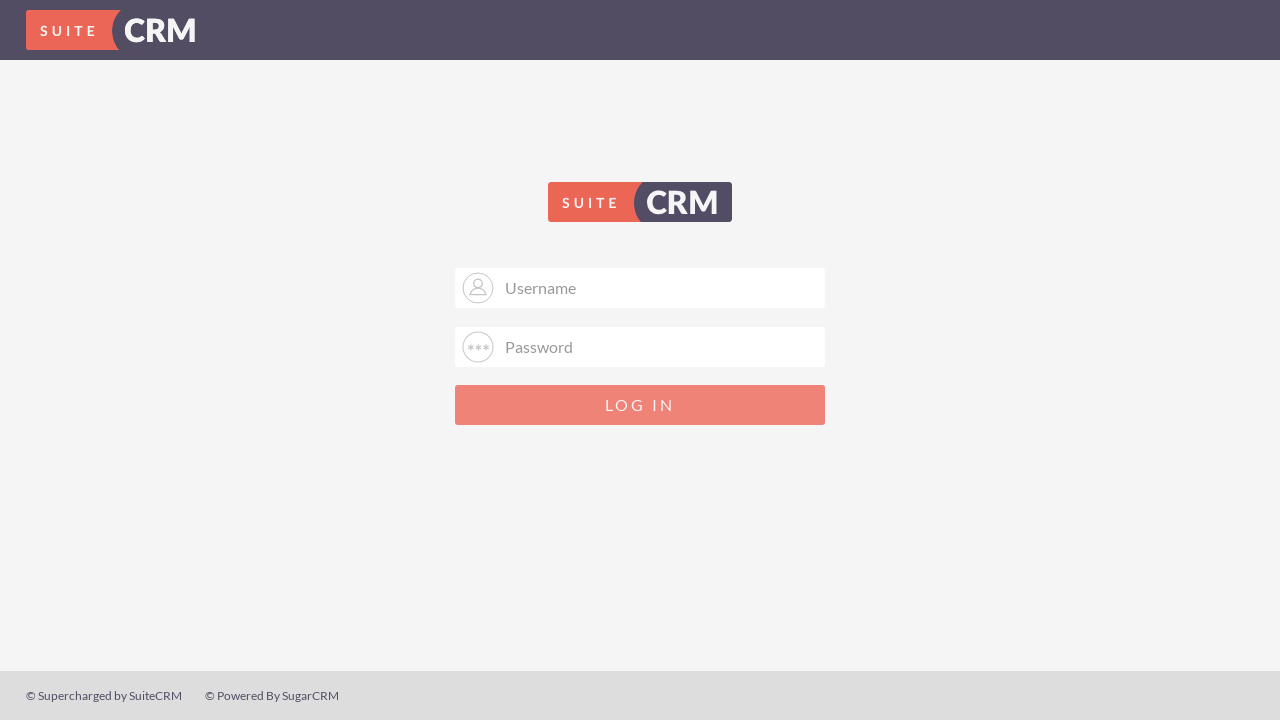

Printed page title to console
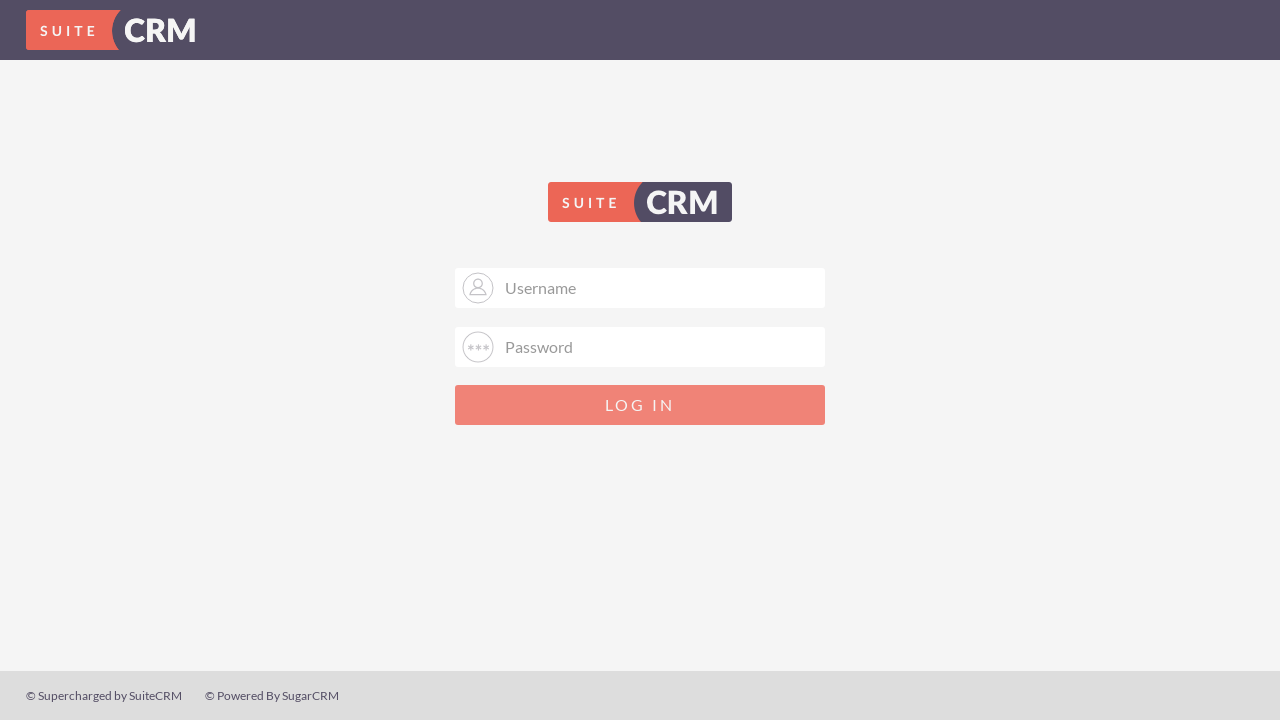

Maximized browser window to 1920x1080 resolution
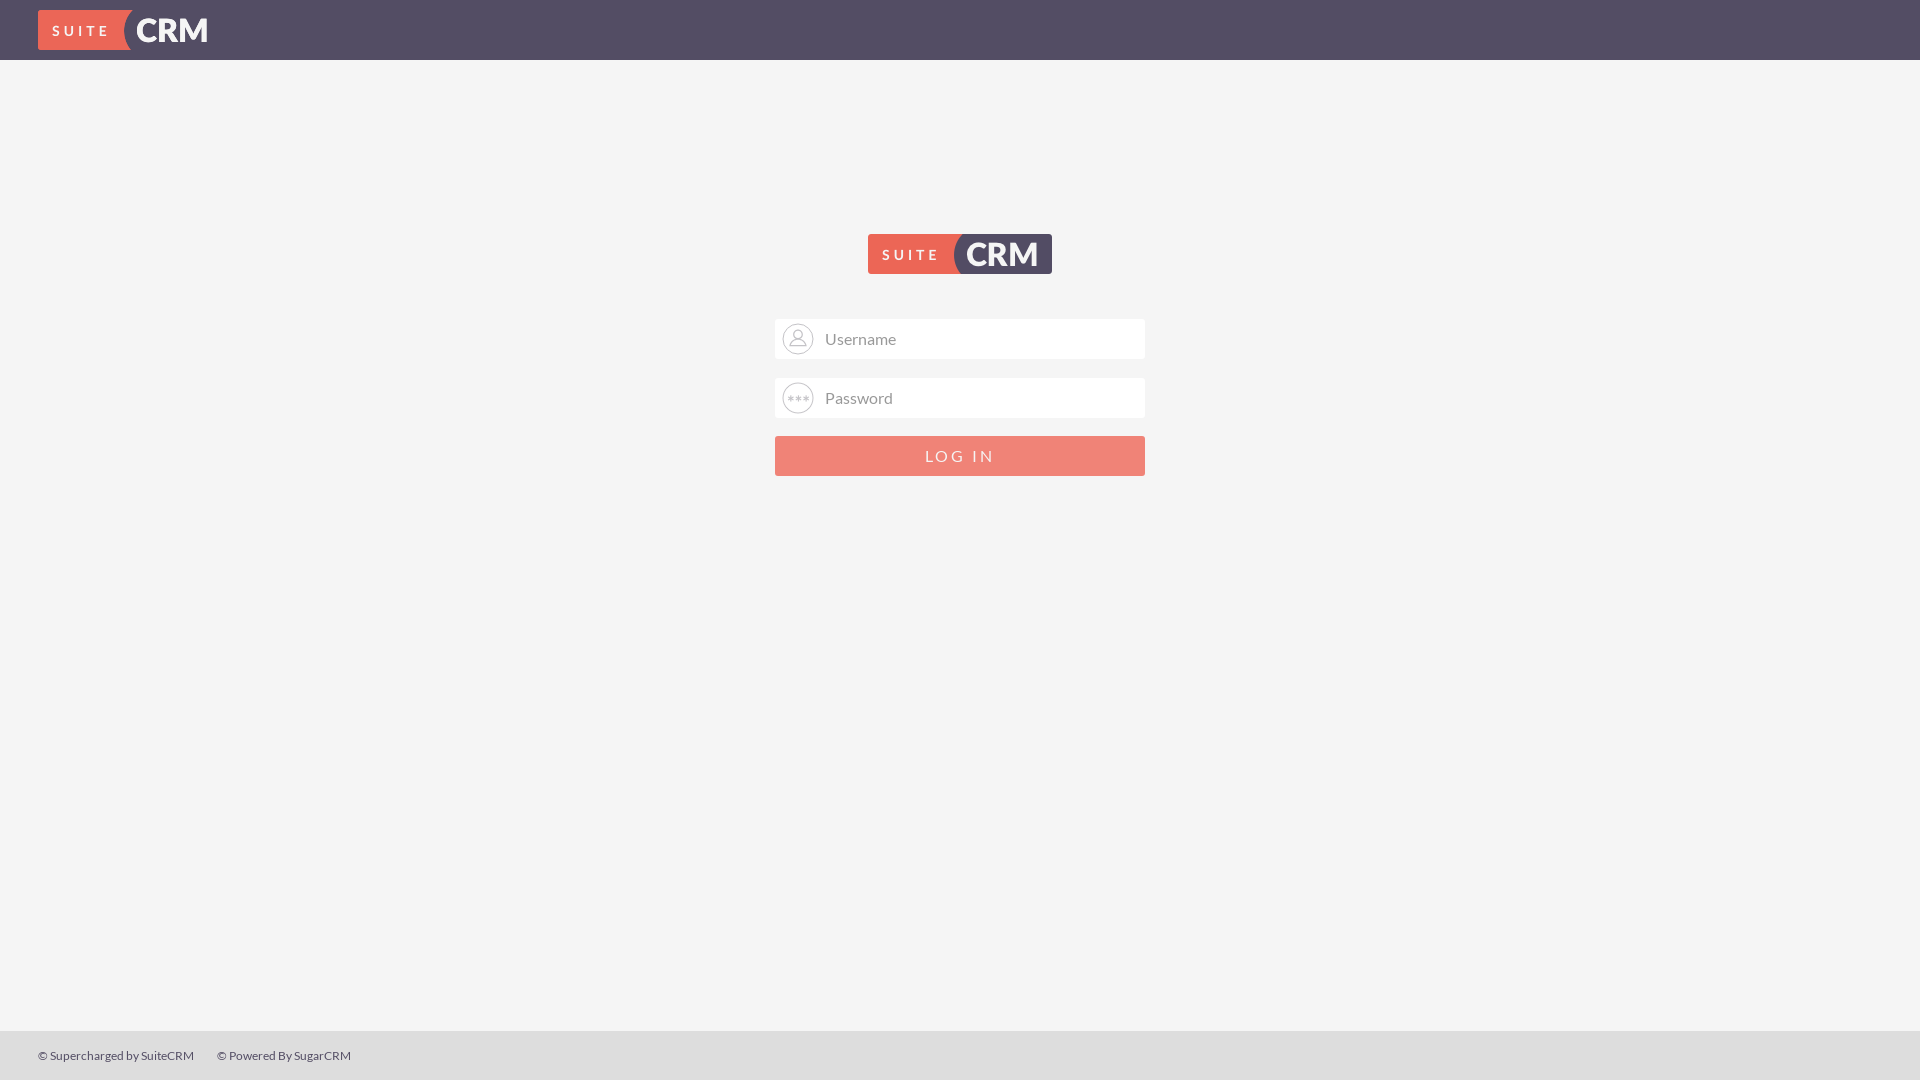

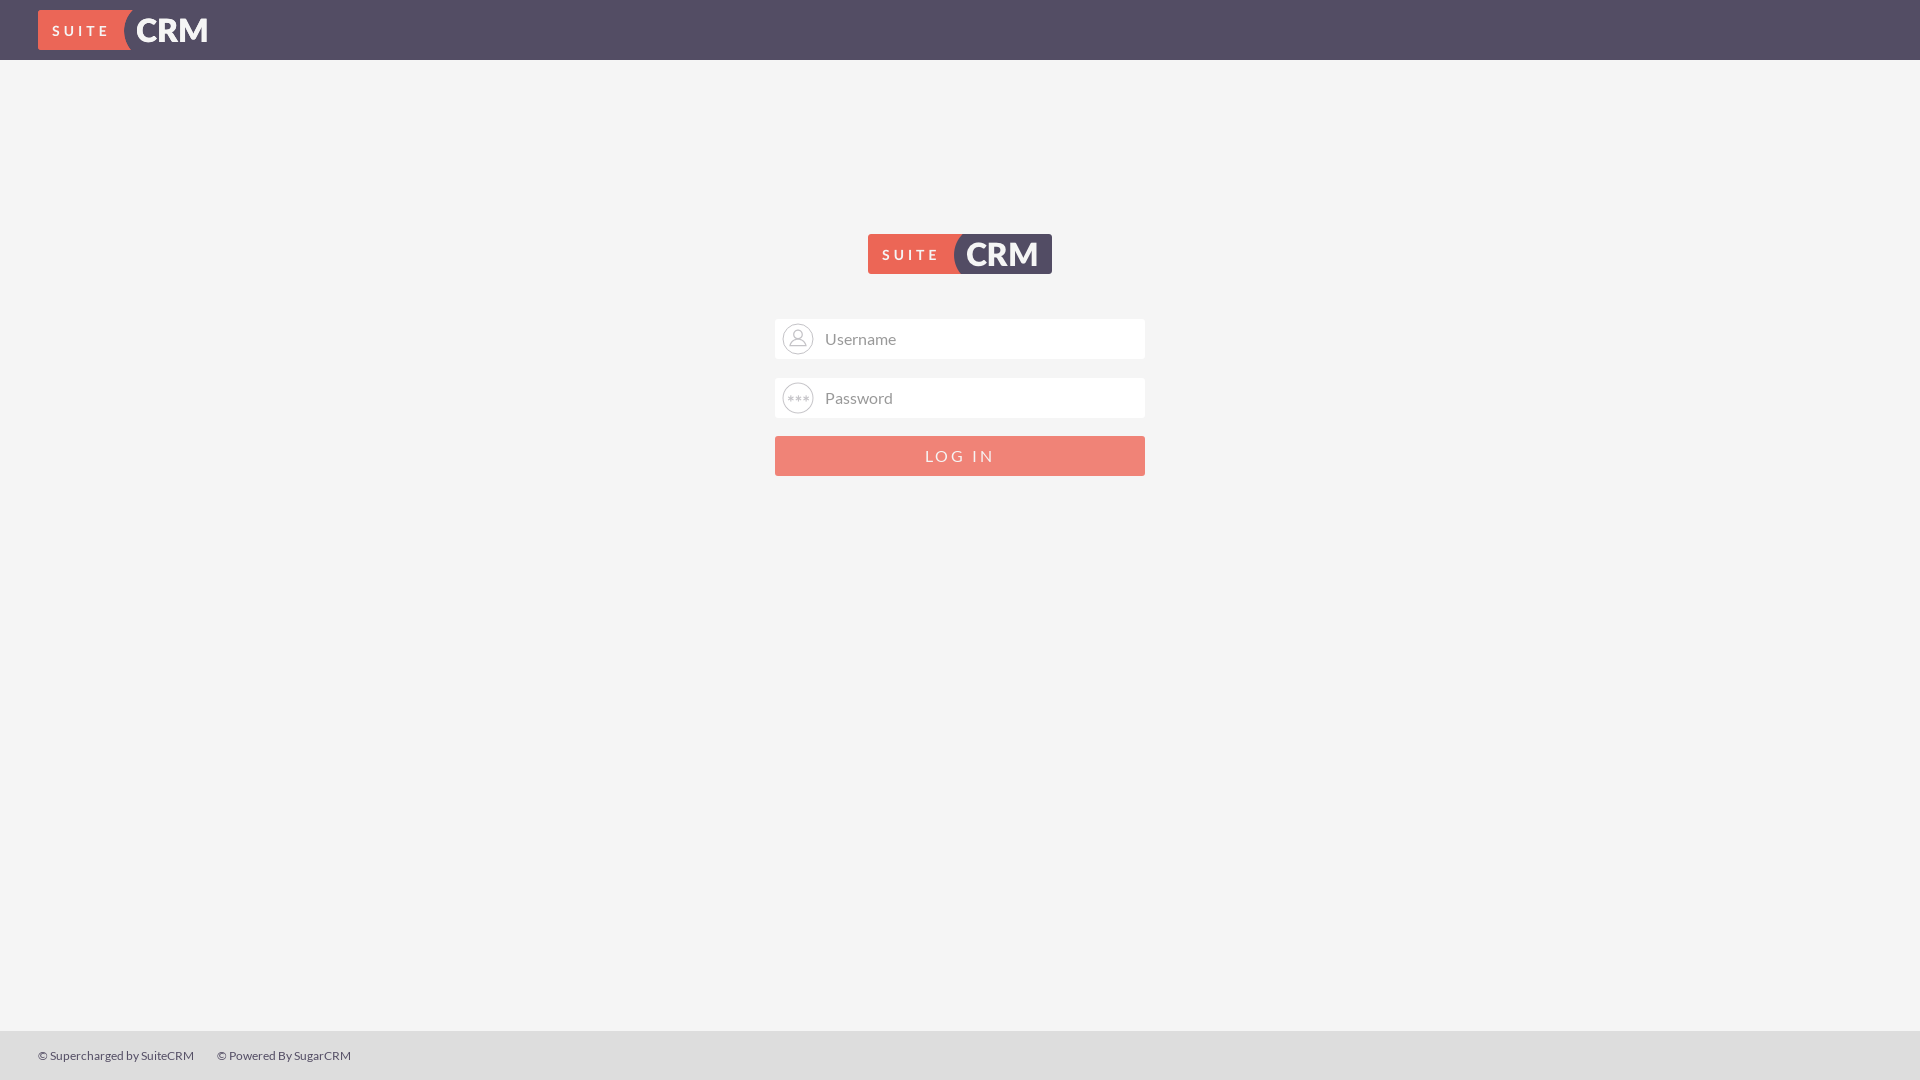